Tests text input functionality by entering text into a field and clicking a button to update its label

Starting URL: http://uitestingplayground.com/textinput

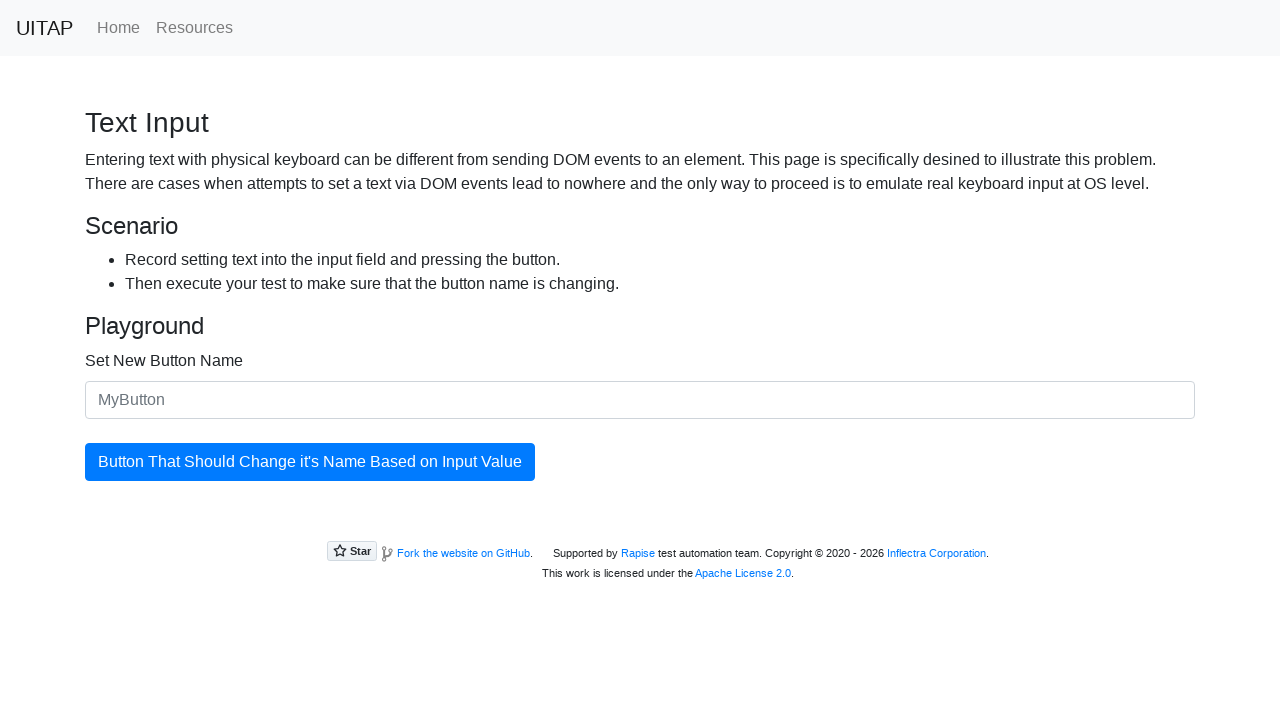

Entered 'SkyPro' into the text input field on #newButtonName
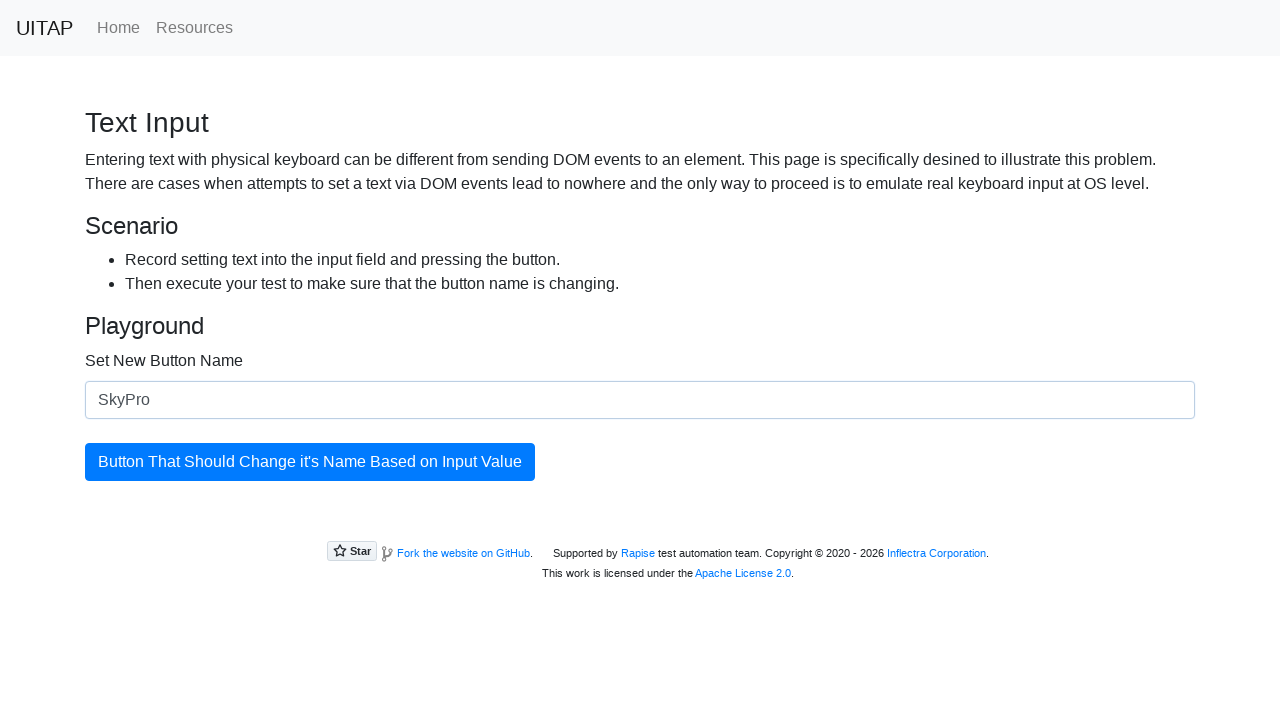

Clicked the button to update its label at (310, 462) on button#updatingButton
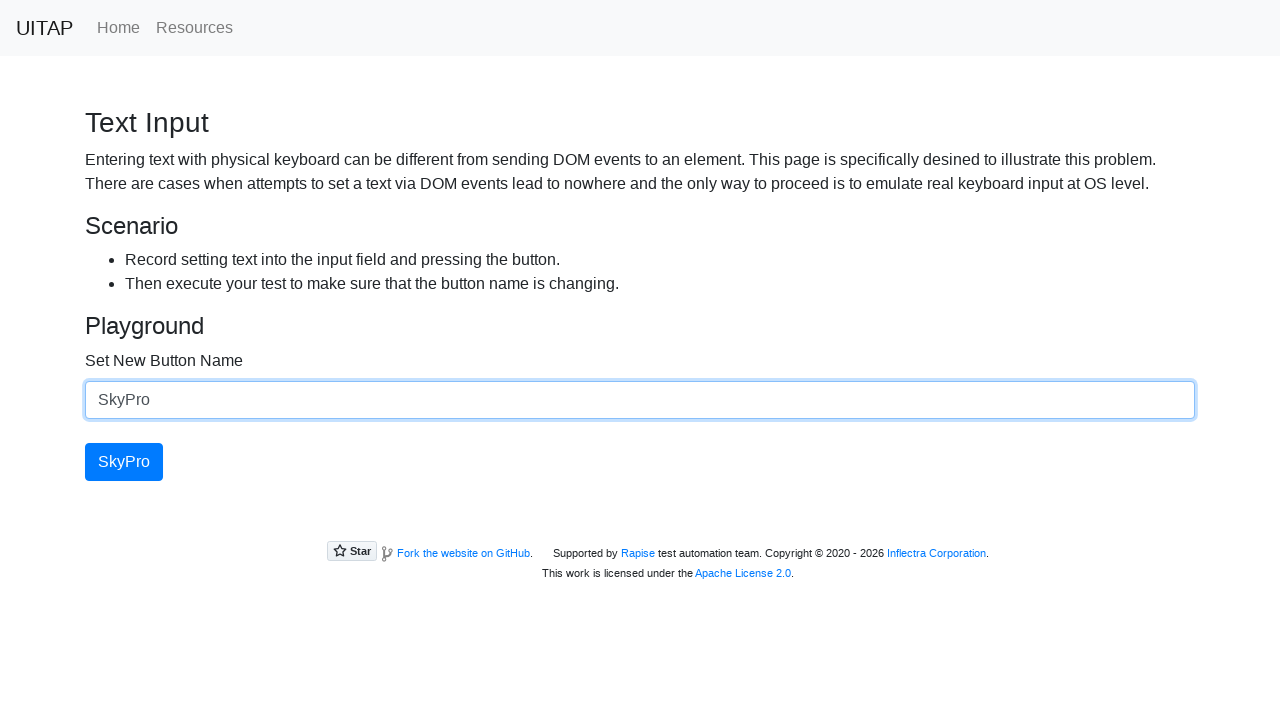

Retrieved updated button text: 'SkyPro'
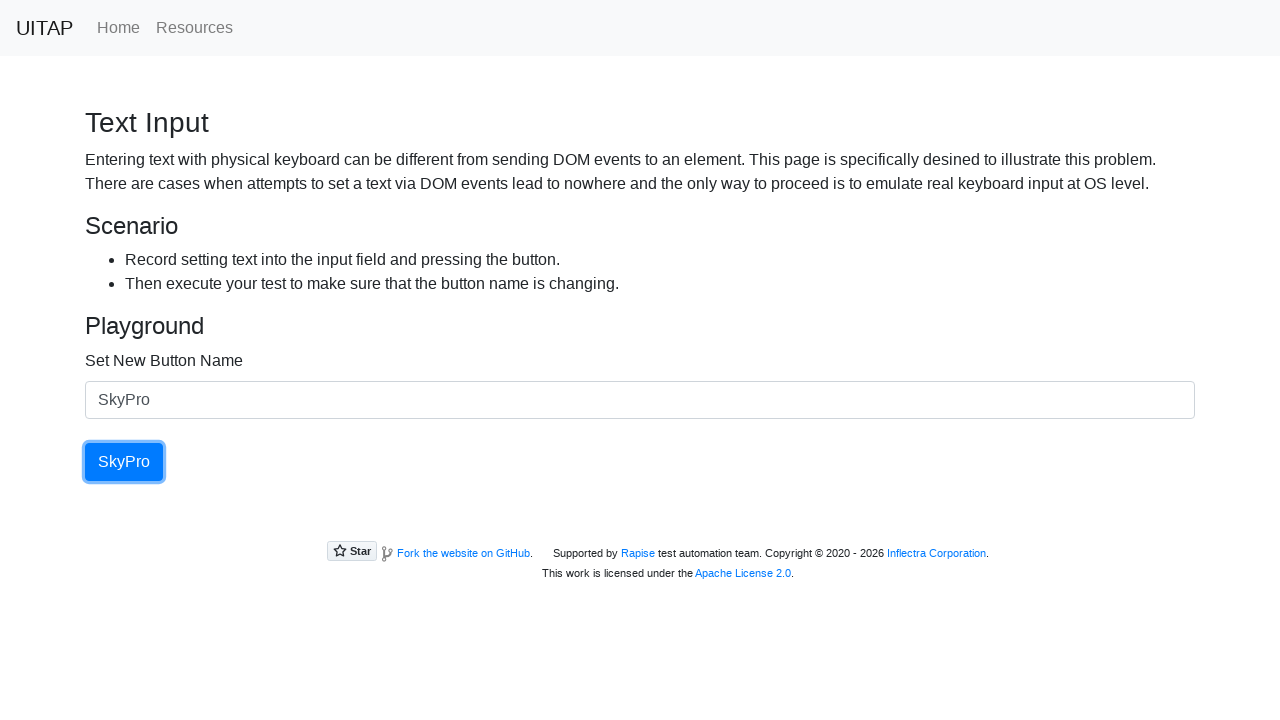

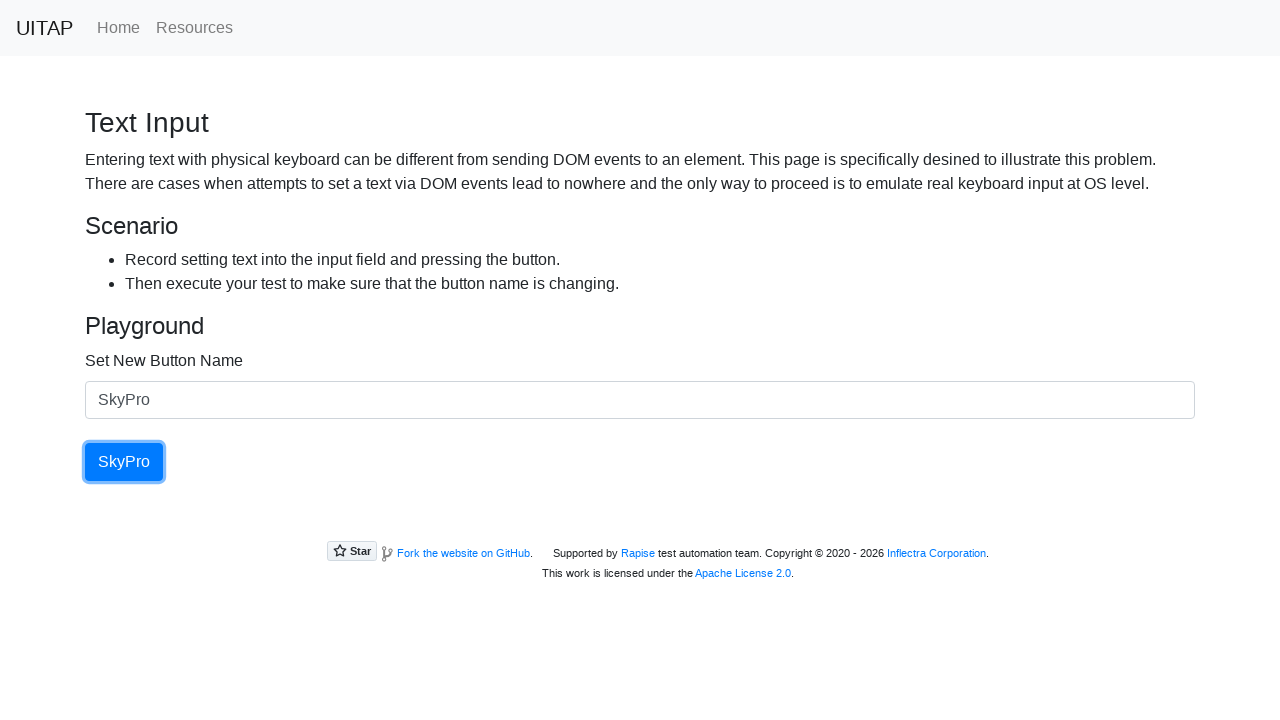